Tests explicit wait functionality by waiting for a price element to display "100", then clicking a book button, calculating a mathematical answer based on displayed input, submitting it, and handling the resulting alert dialog.

Starting URL: http://suninjuly.github.io/explicit_wait2.html

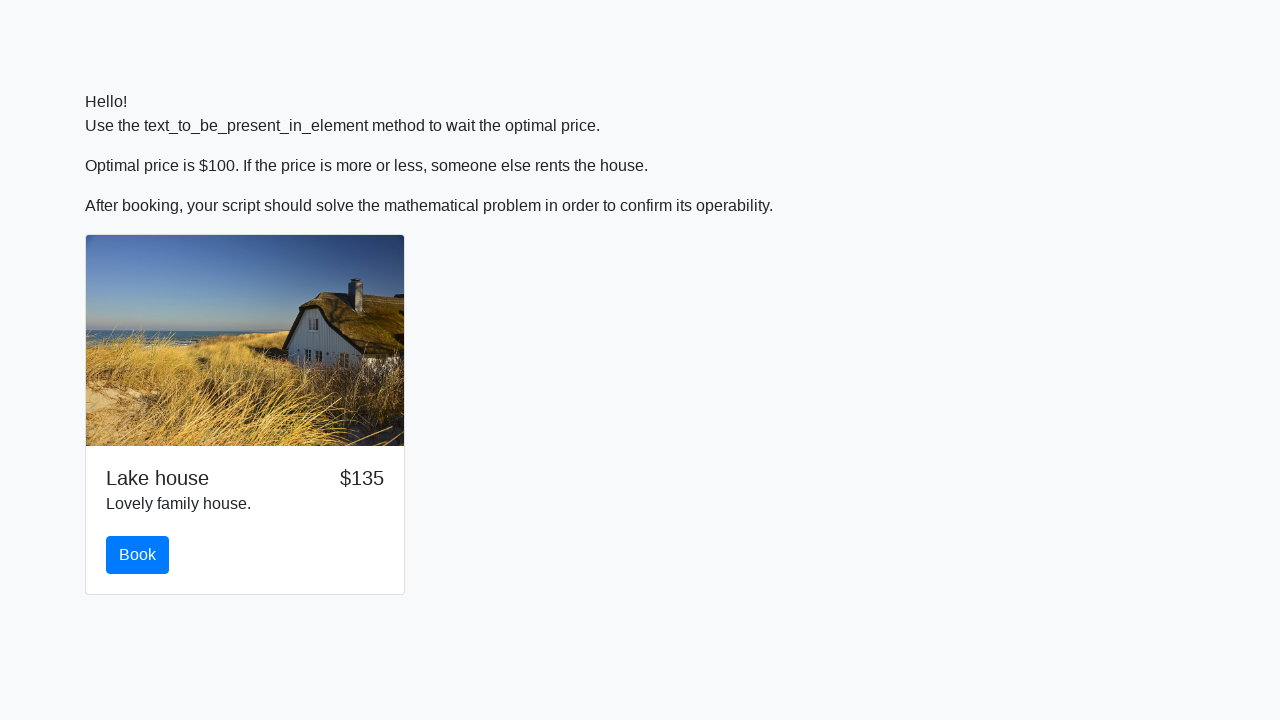

Waited for price element to display '100'
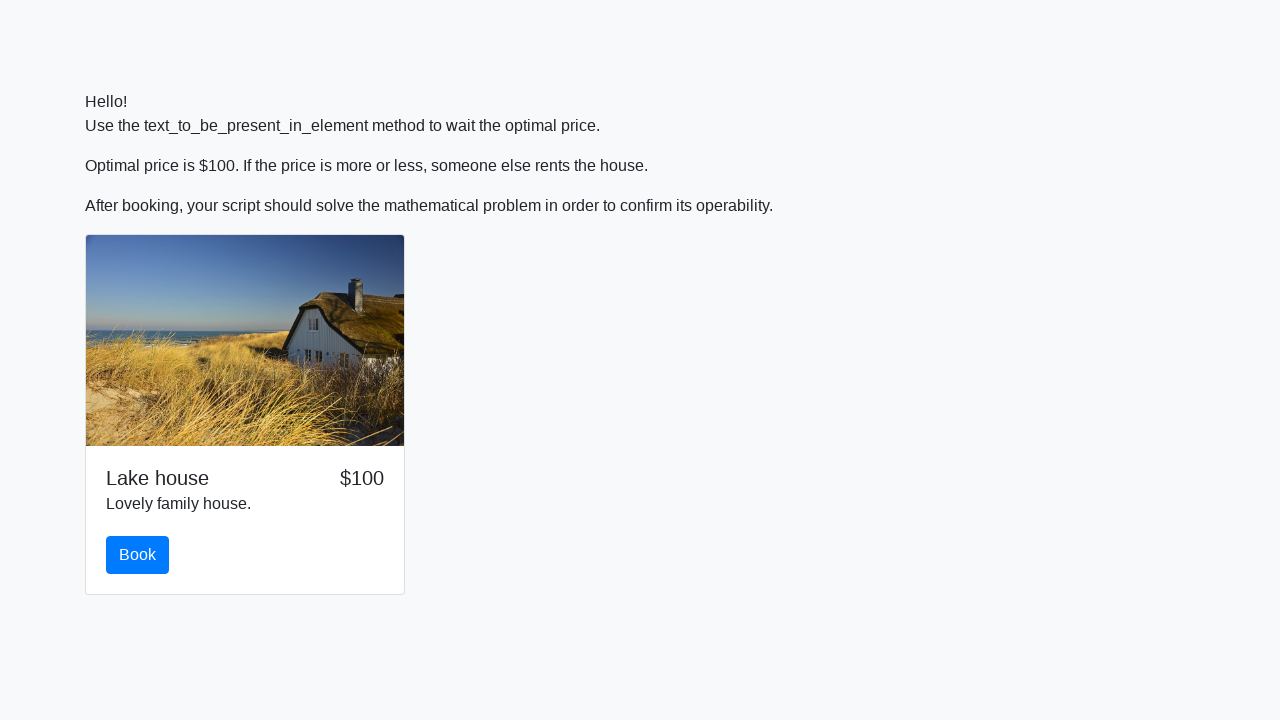

Clicked the book button at (138, 555) on #book
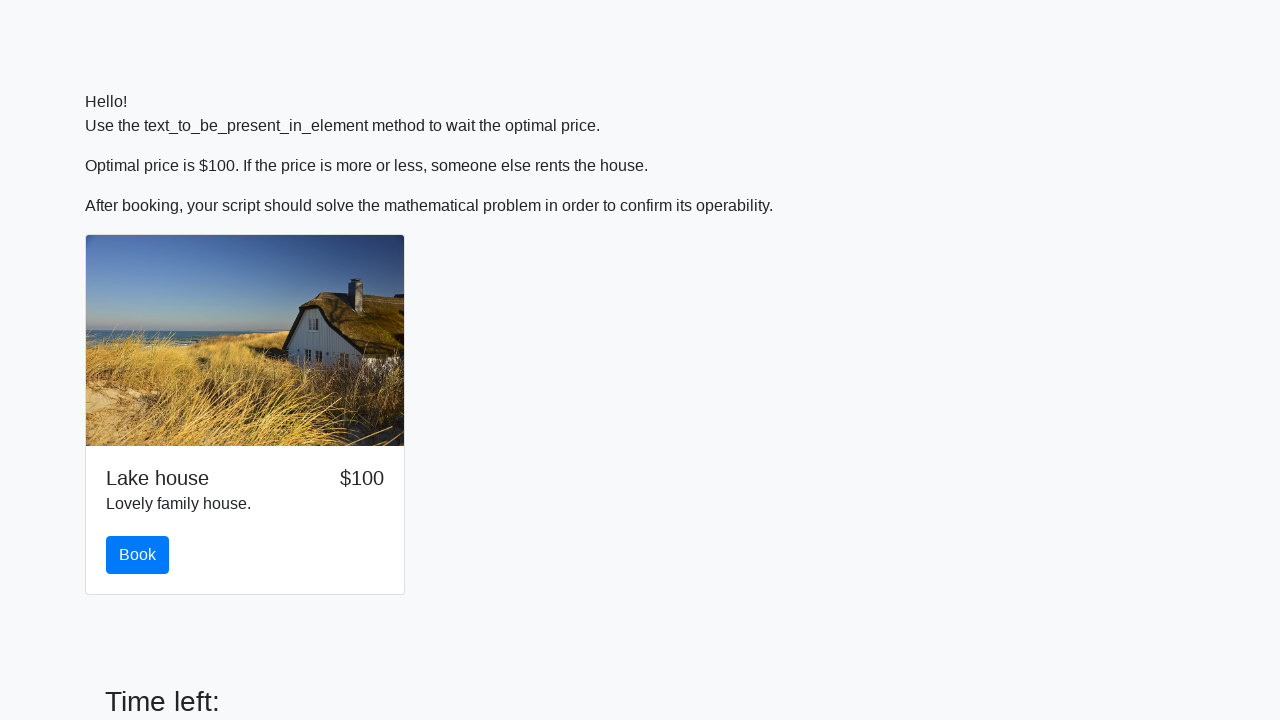

Retrieved input value: 589
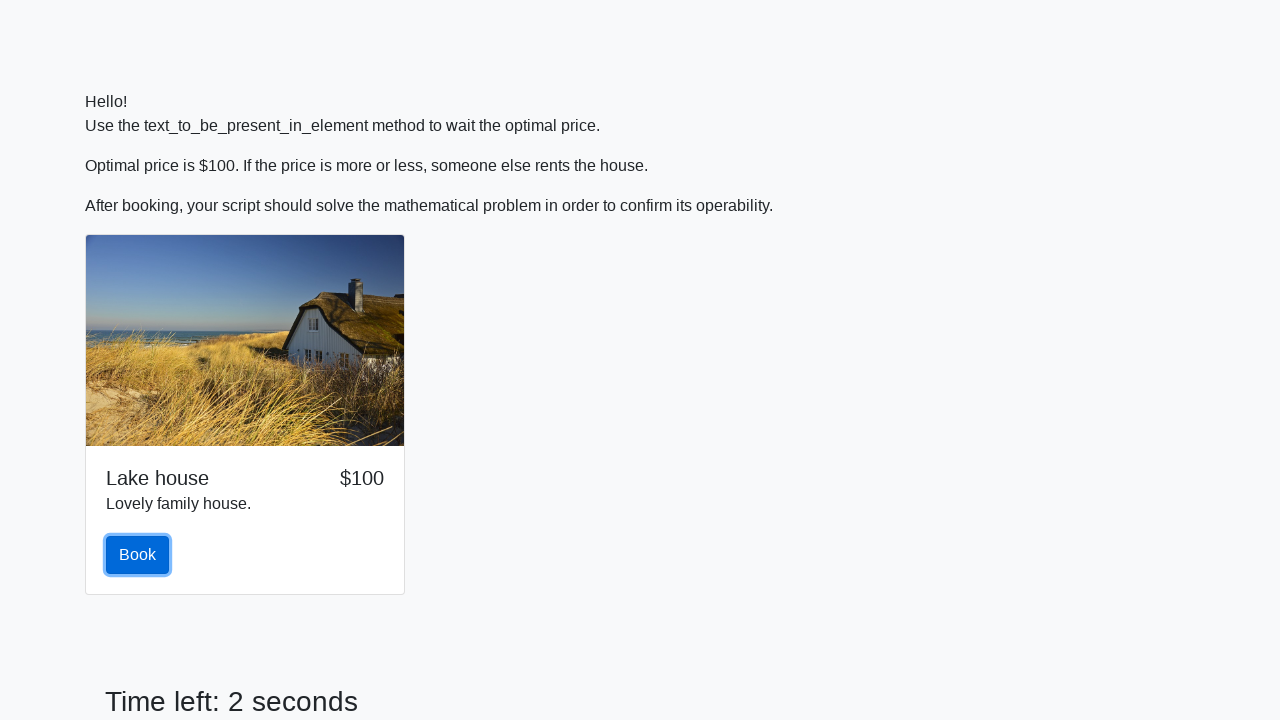

Calculated mathematical answer: 2.4837241076349894
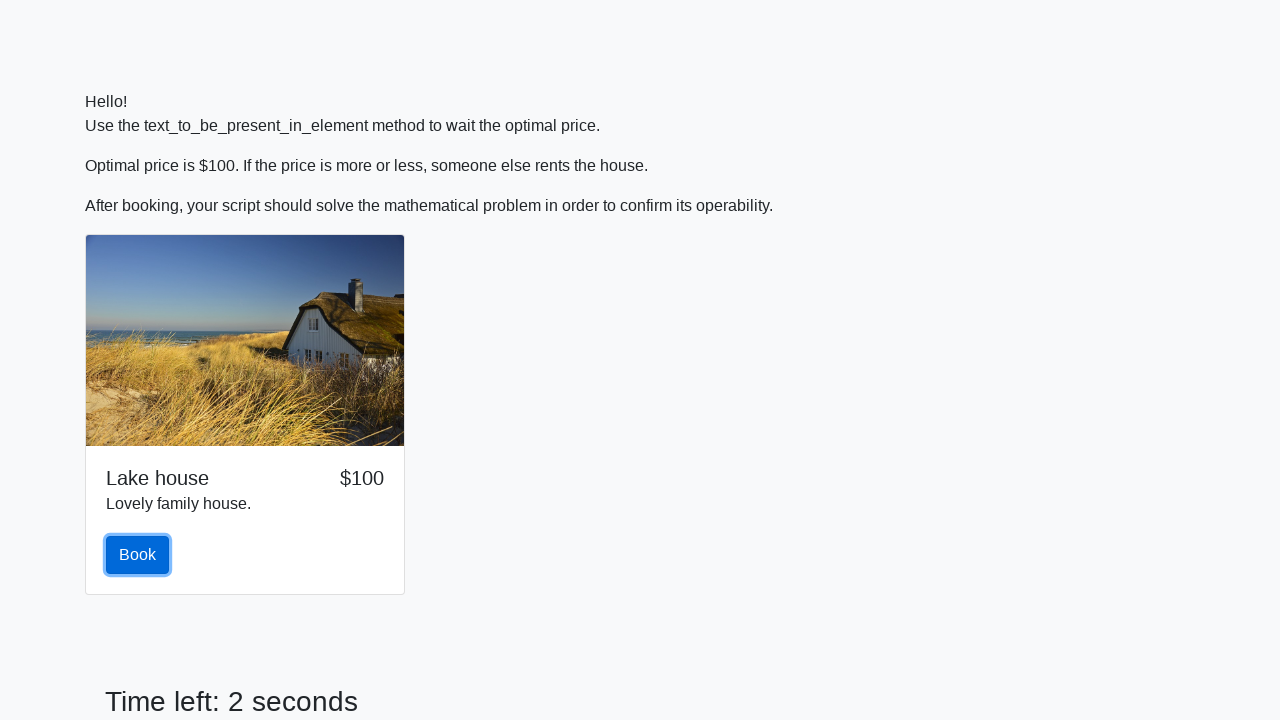

Filled answer field with calculated value: 2.4837241076349894 on #answer
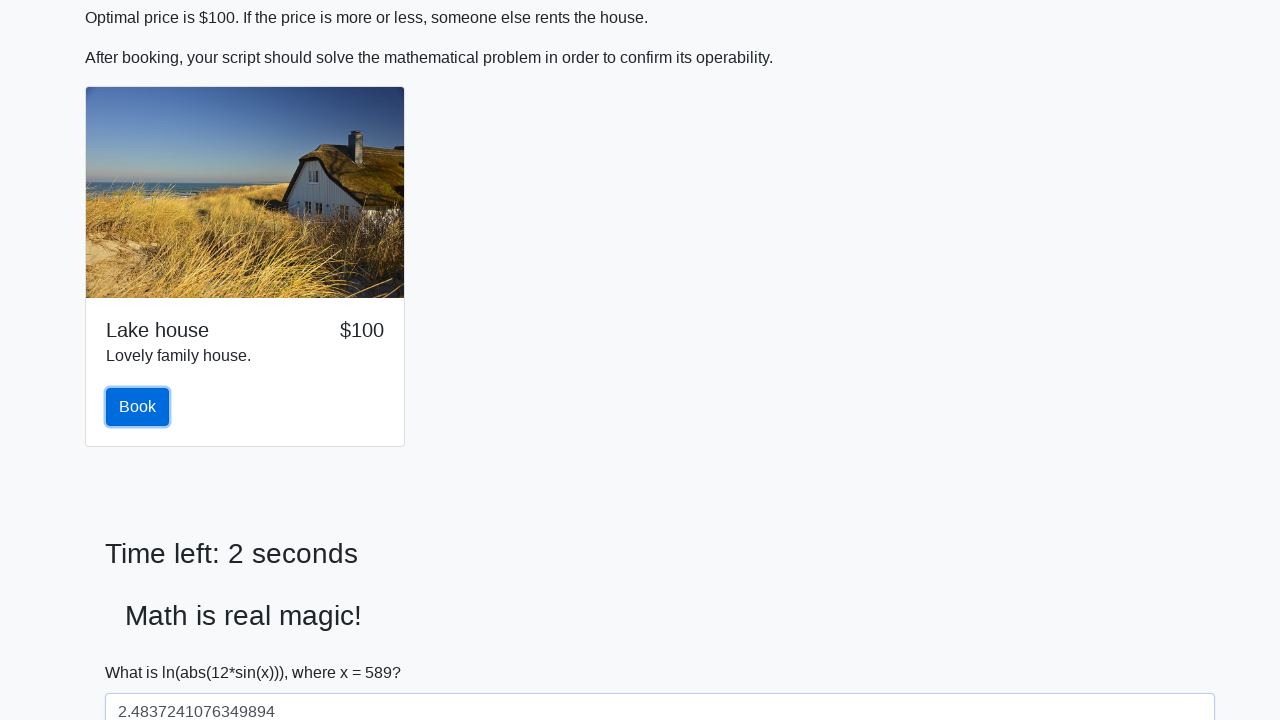

Clicked the solve button at (143, 651) on #solve
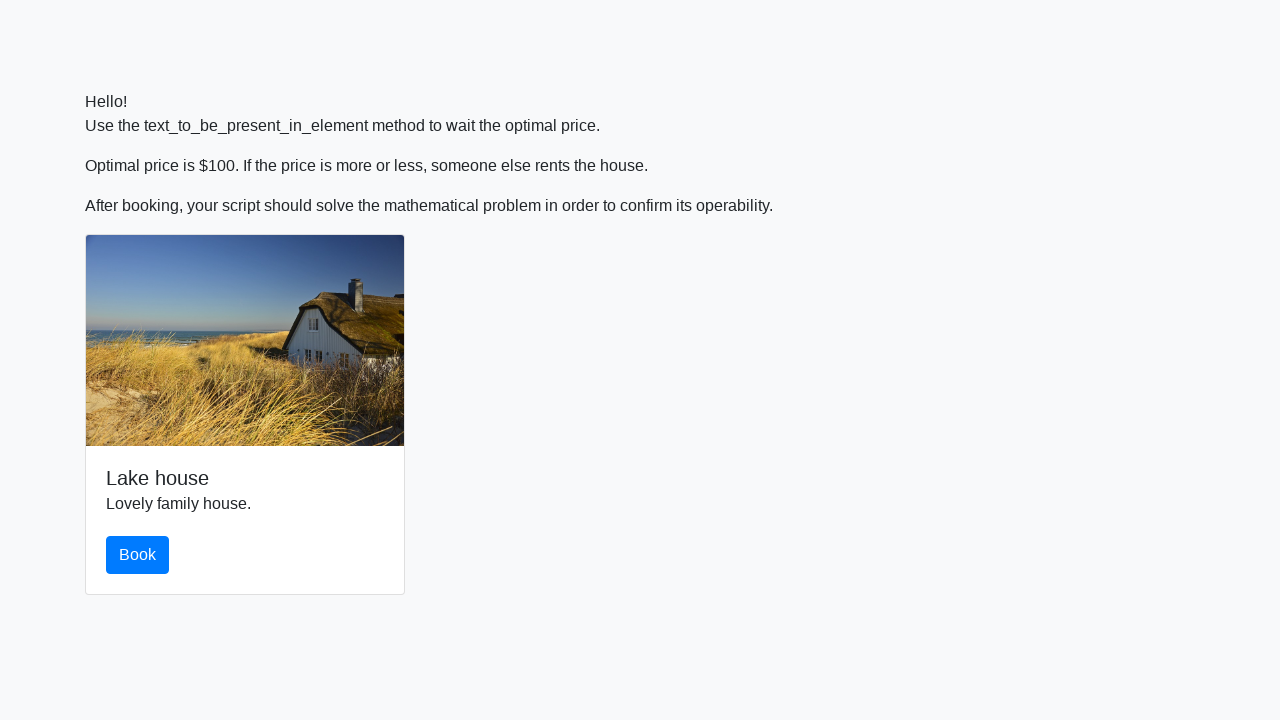

Set up alert dialog handler
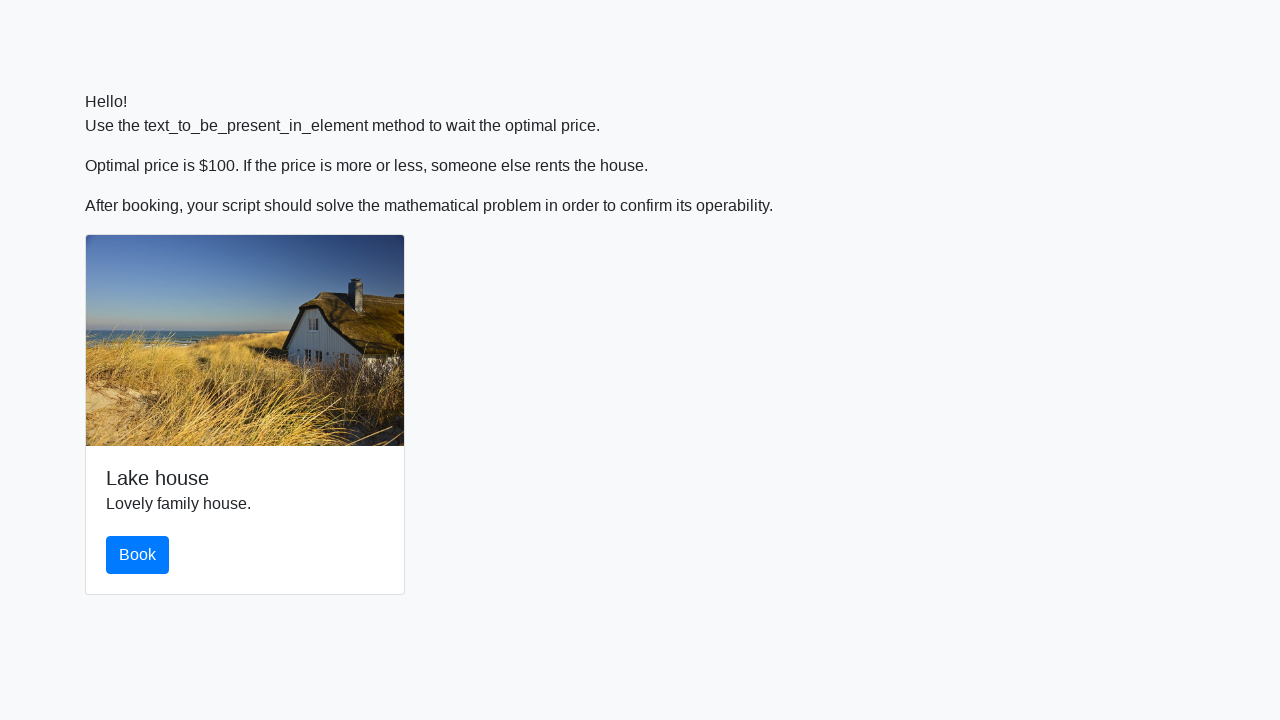

Waited for dialog to be processed
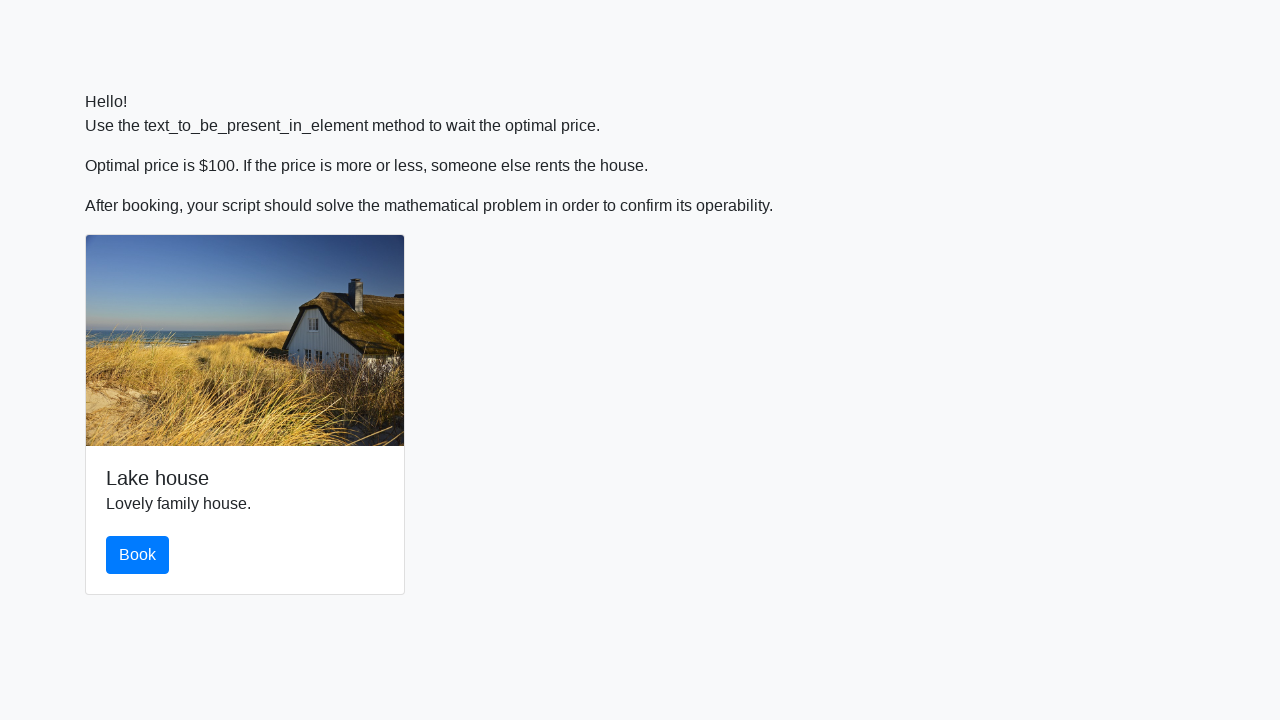

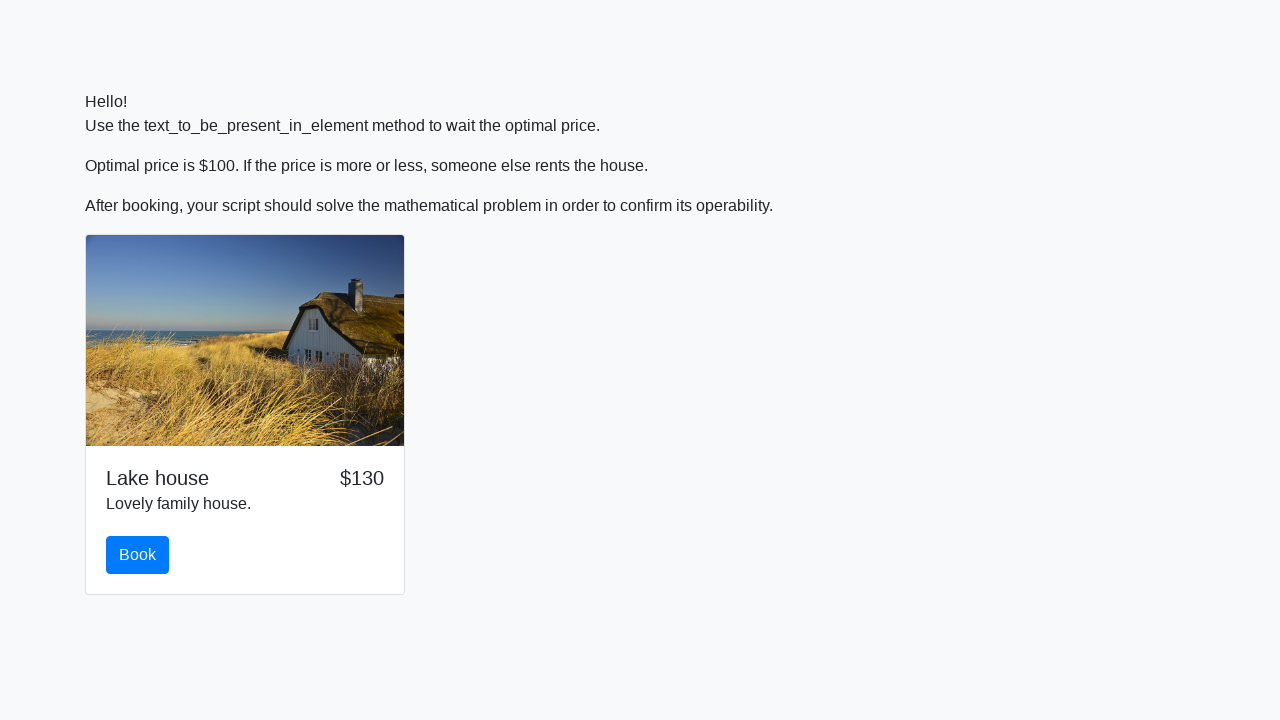